Tests keyboard functionality by clicking a link and pressing Enter key

Starting URL: https://www.redmine.org/

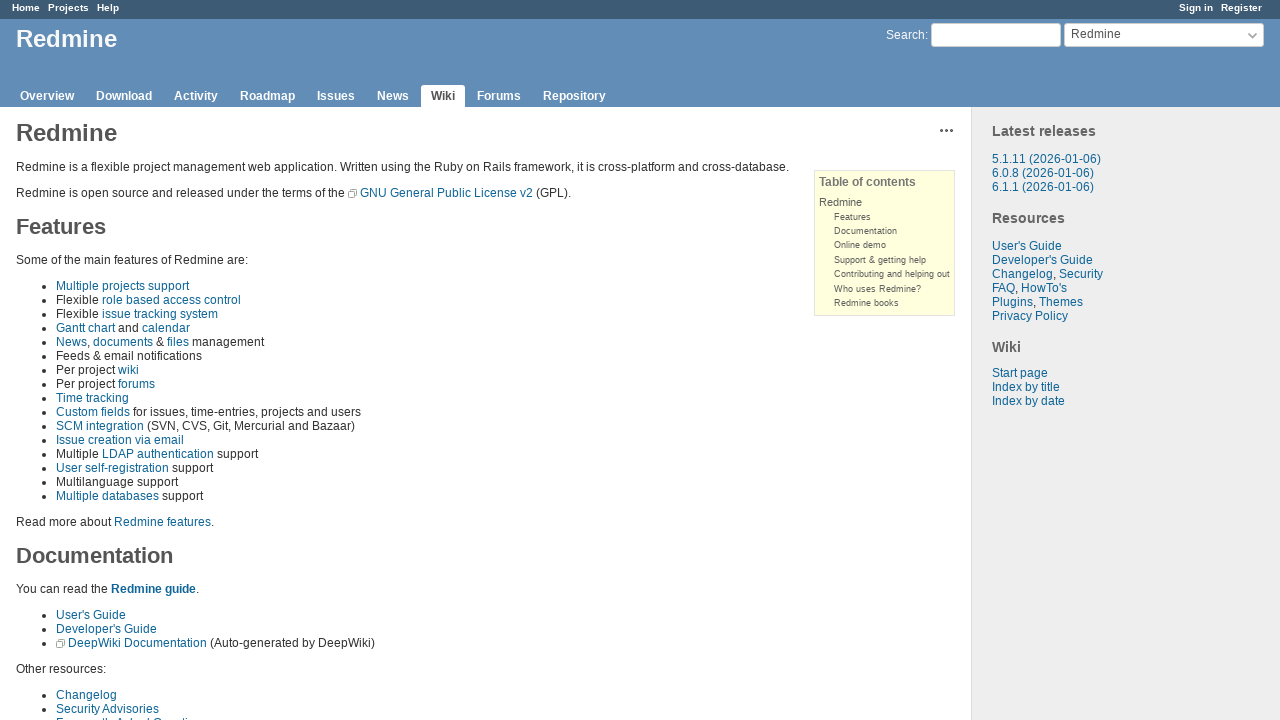

Clicked on the account link at (1196, 8) on xpath=//*[@id="account"]/ul/li[1]/a
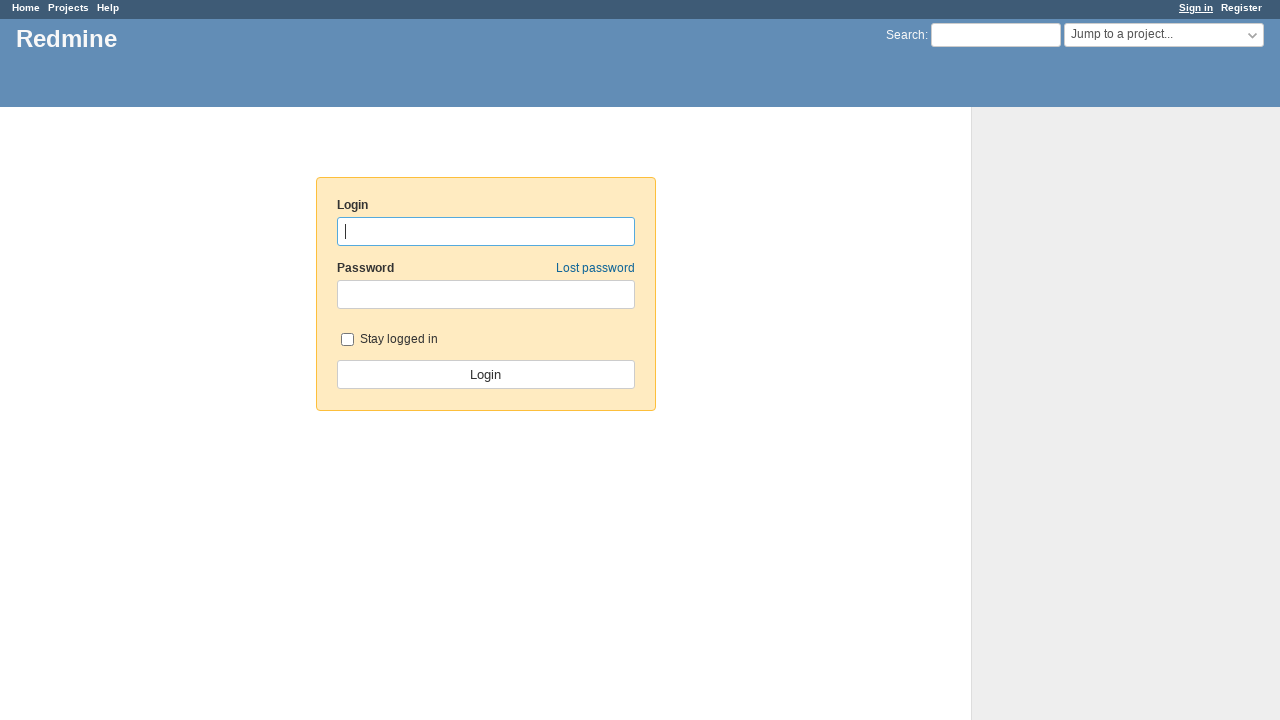

Pressed Enter key
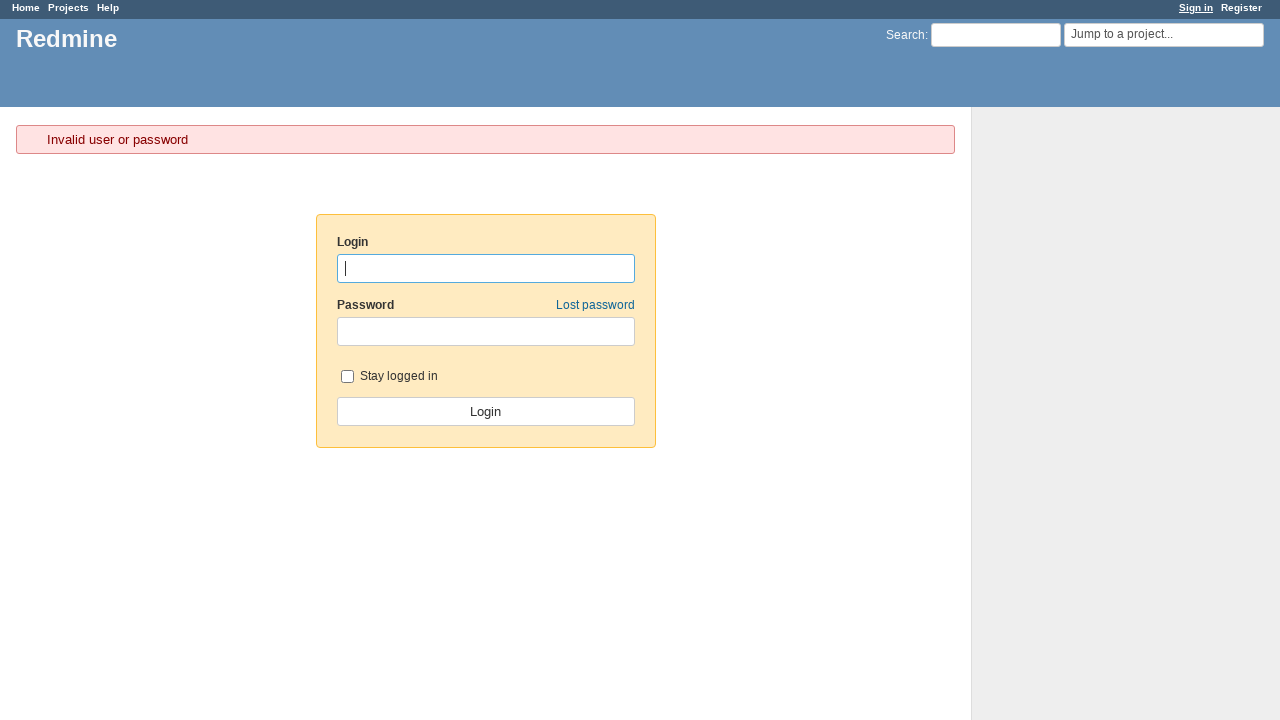

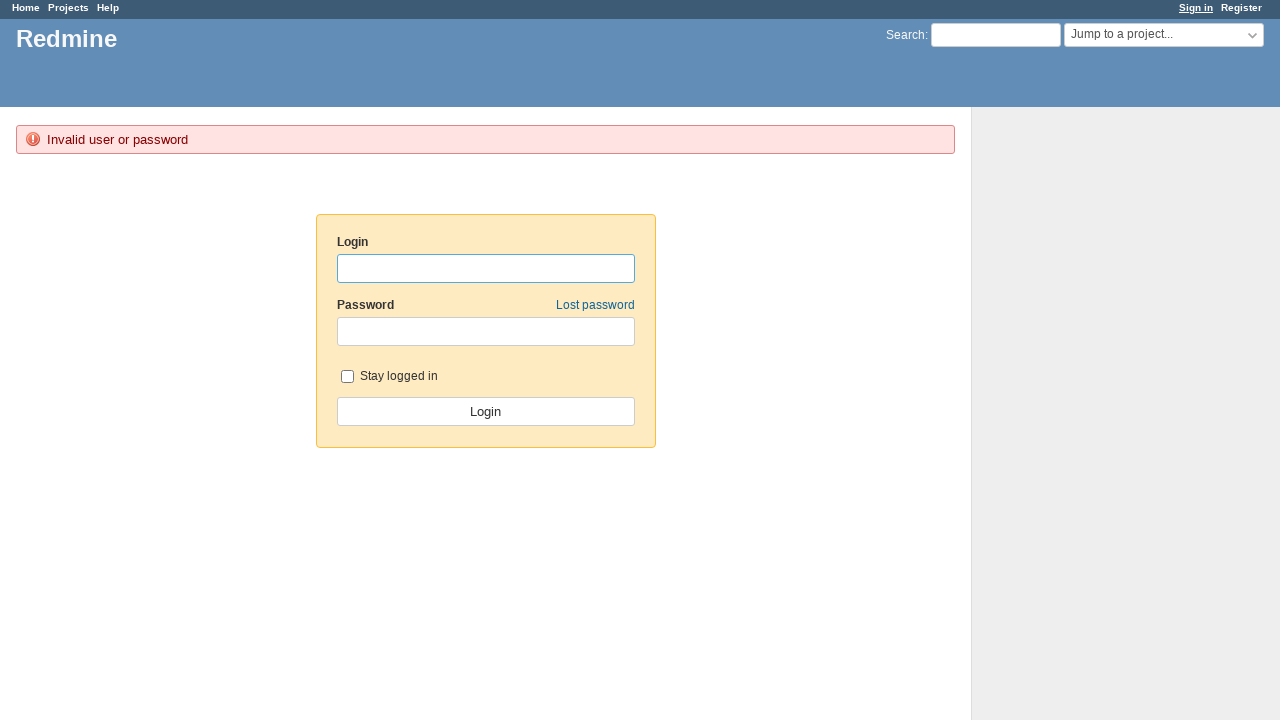